Tests that entering empty text removes the todo item

Starting URL: https://demo.playwright.dev/todomvc

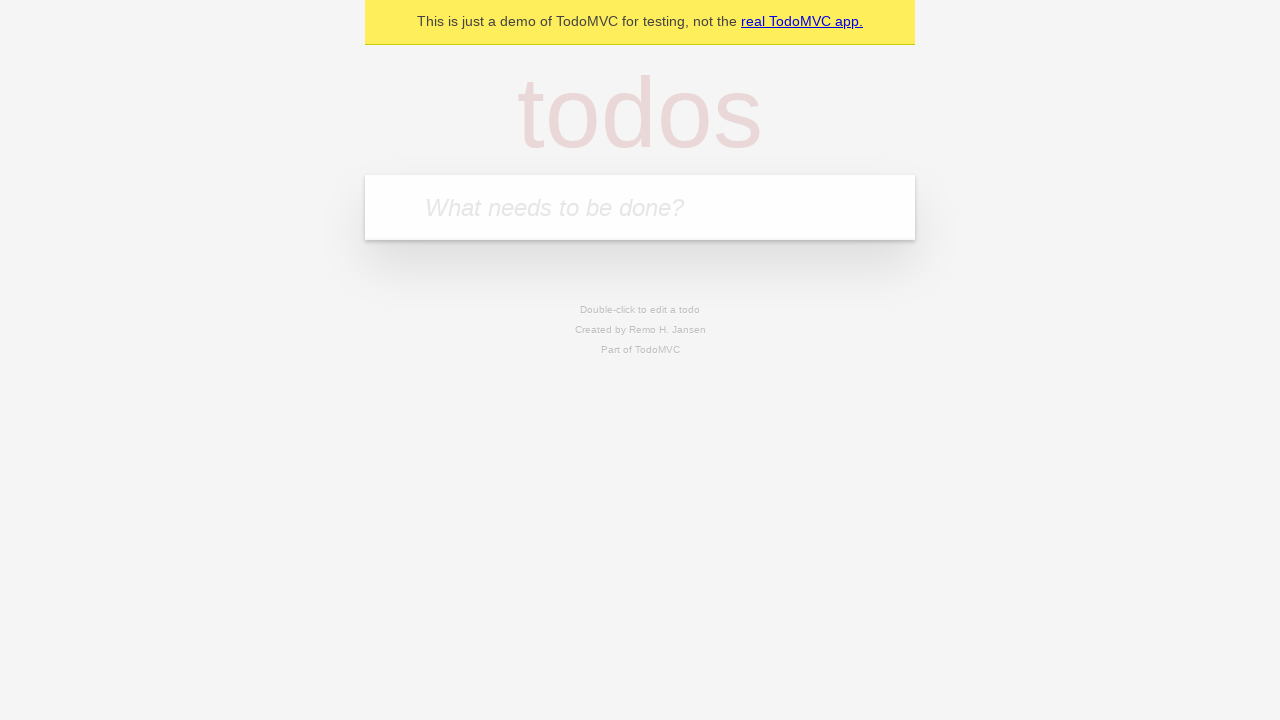

Filled input field with 'buy some cheese' on internal:attr=[placeholder="What needs to be done?"i]
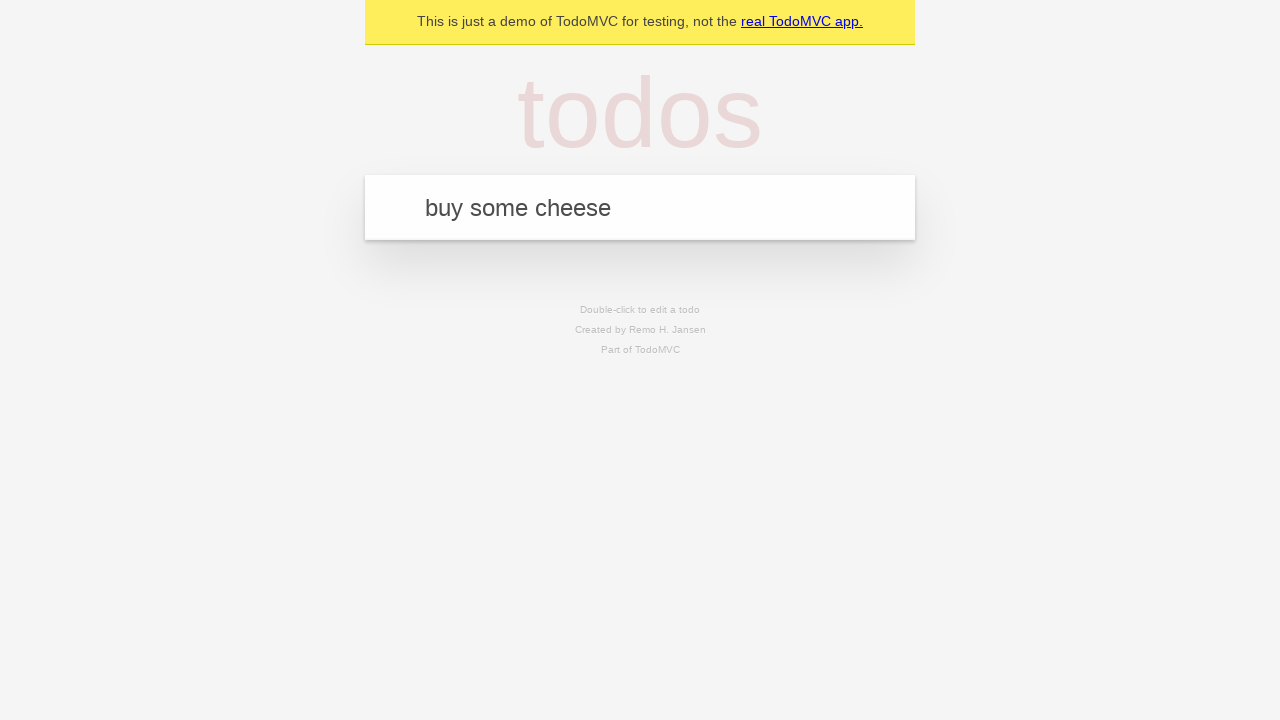

Pressed Enter to add first todo item on internal:attr=[placeholder="What needs to be done?"i]
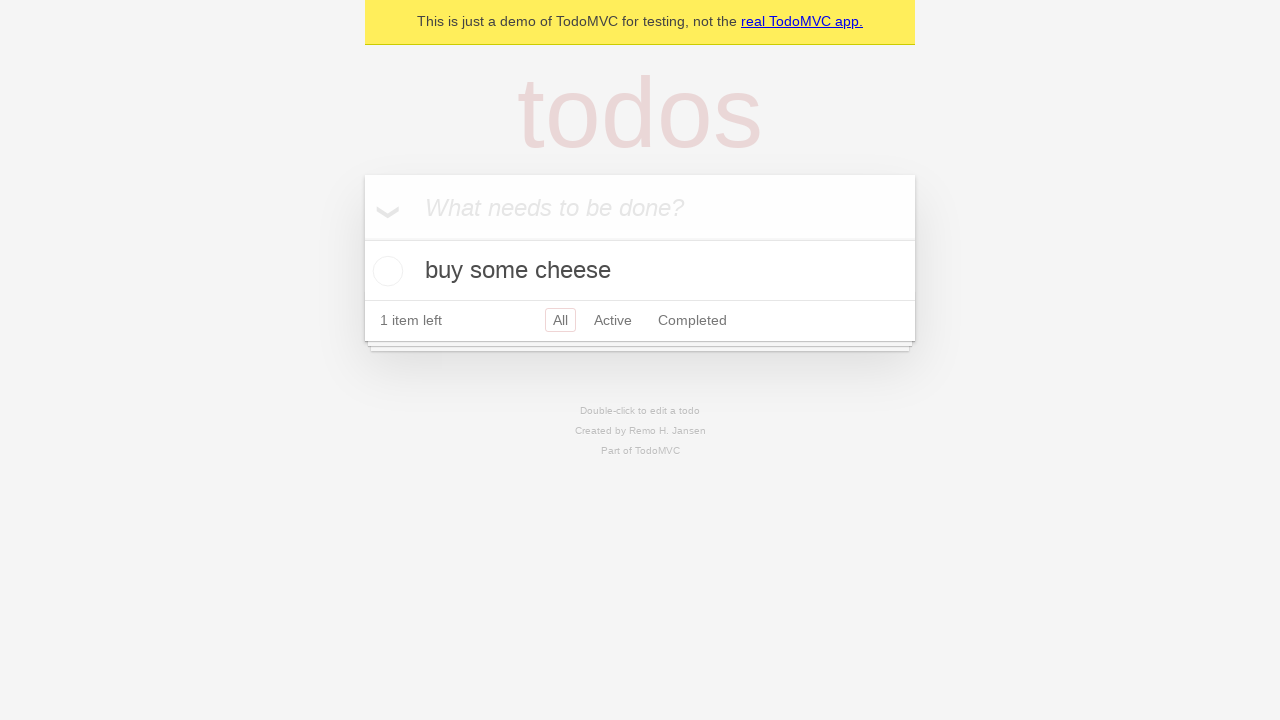

Filled input field with 'feed the cat' on internal:attr=[placeholder="What needs to be done?"i]
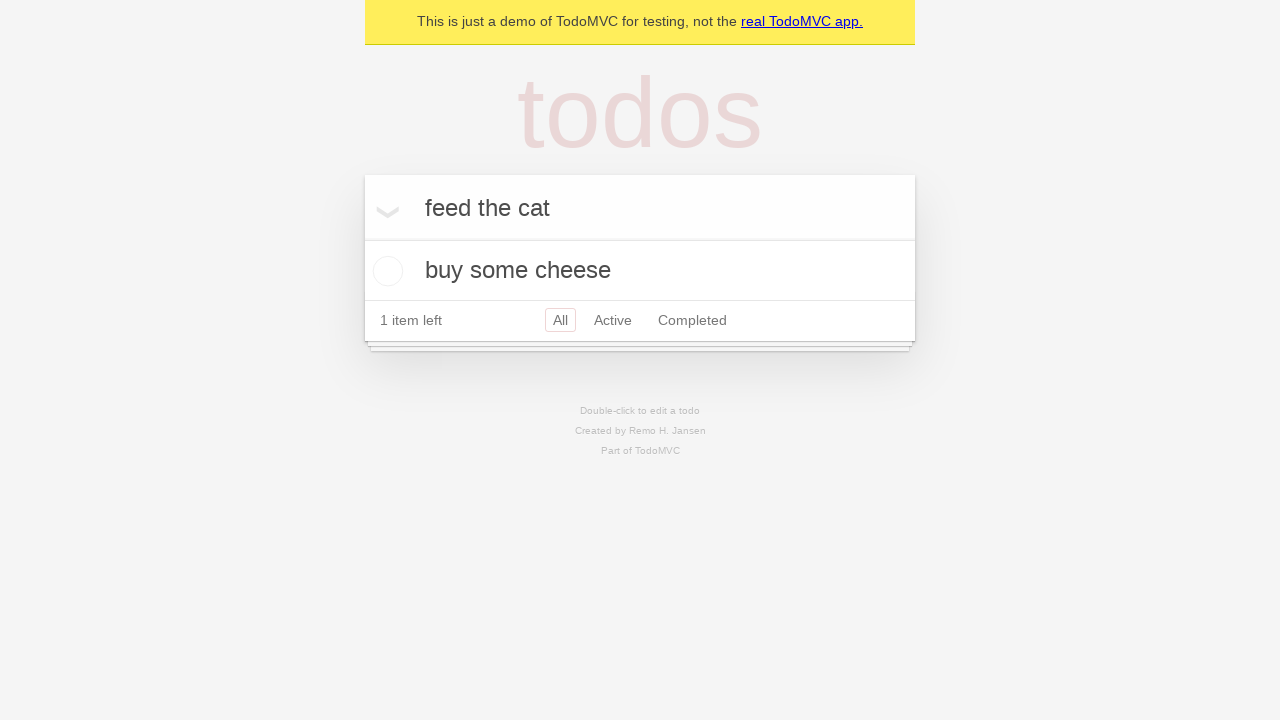

Pressed Enter to add second todo item on internal:attr=[placeholder="What needs to be done?"i]
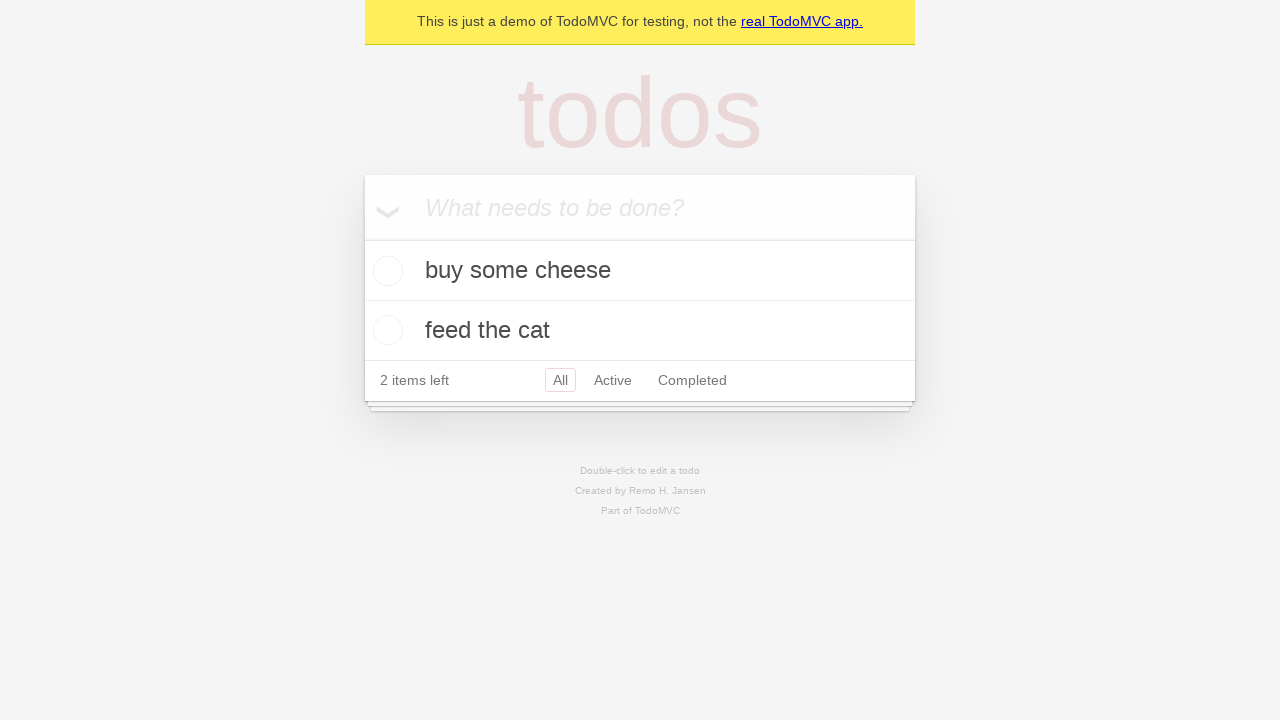

Filled input field with 'book a doctors appointment' on internal:attr=[placeholder="What needs to be done?"i]
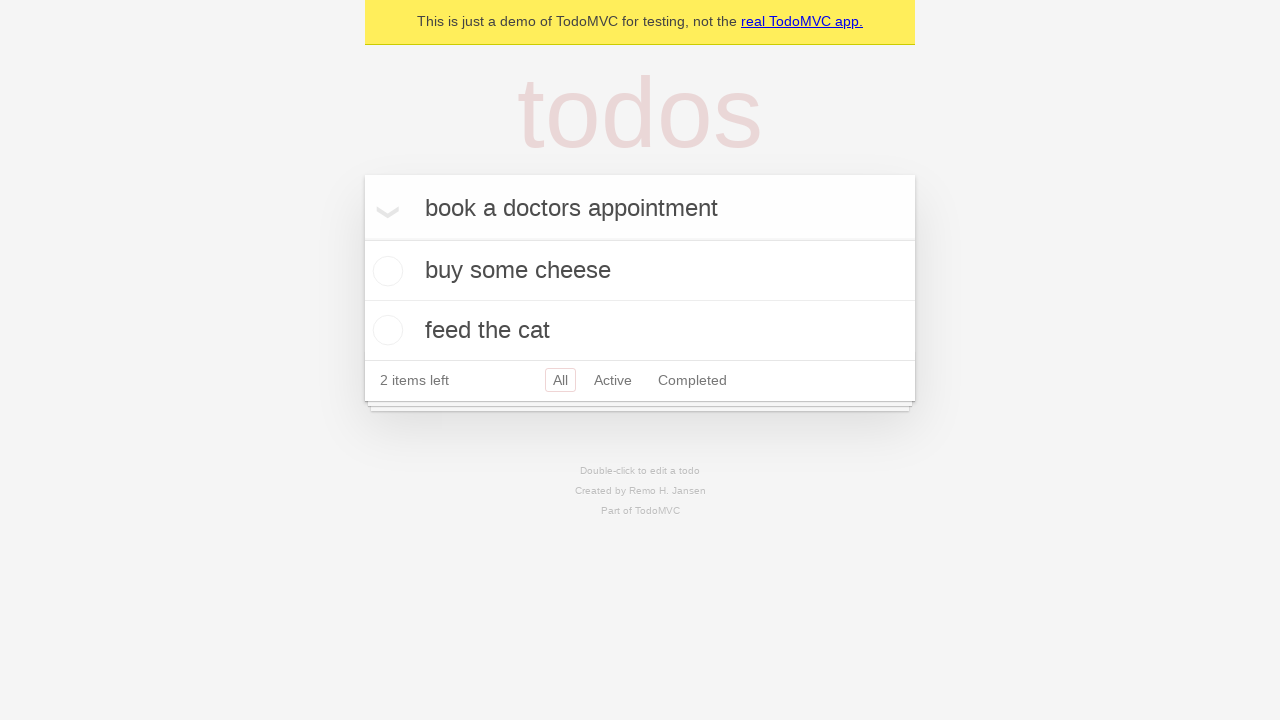

Pressed Enter to add third todo item on internal:attr=[placeholder="What needs to be done?"i]
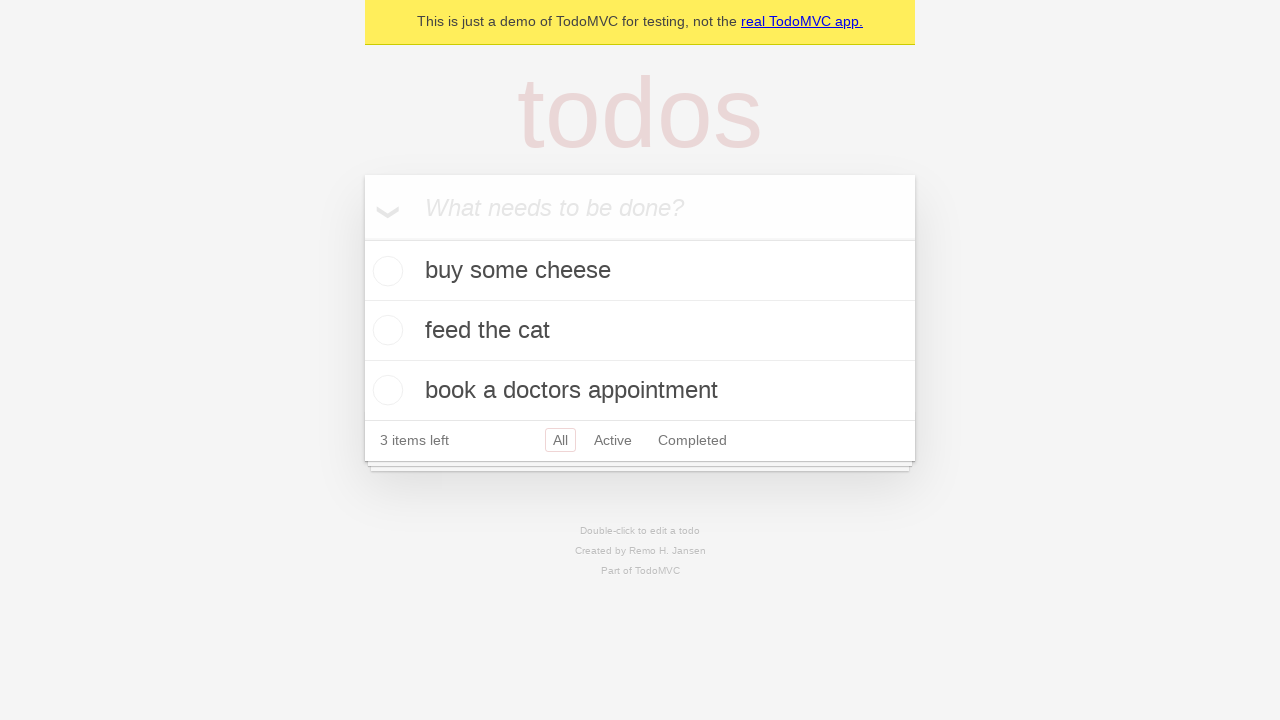

Double-clicked second todo item to enter edit mode at (640, 331) on internal:testid=[data-testid="todo-item"s] >> nth=1
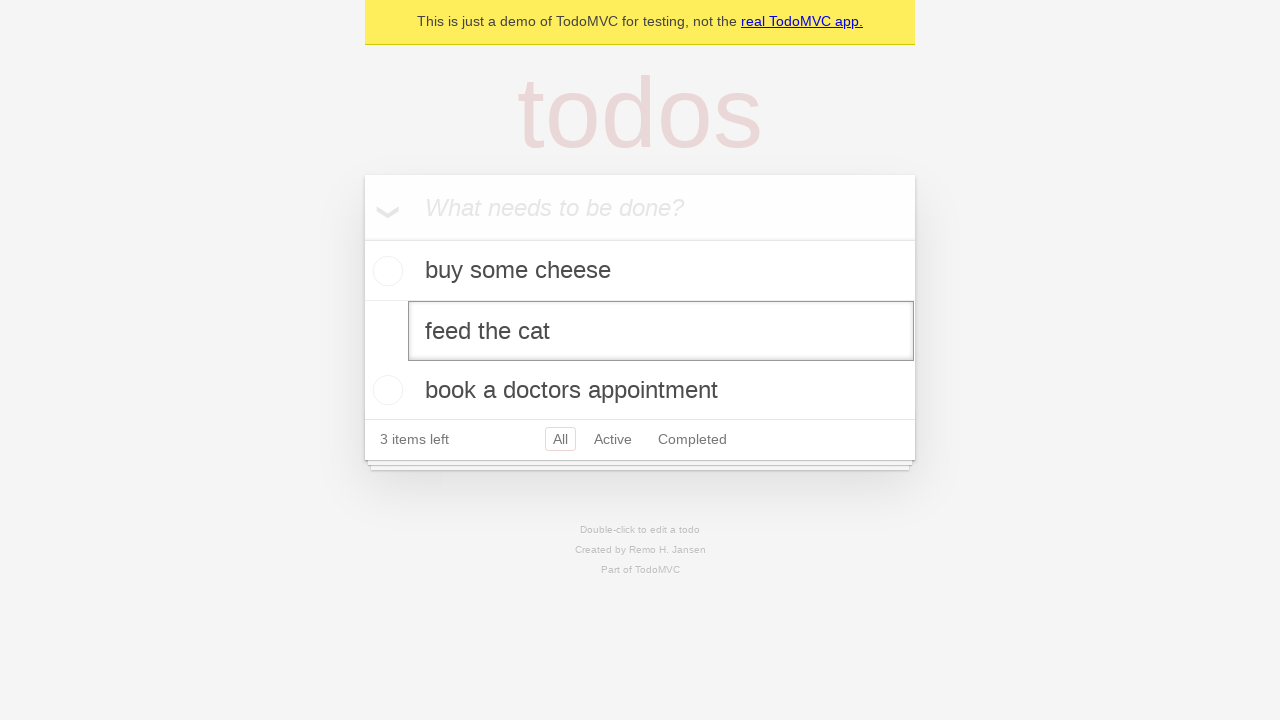

Cleared the text in the edit field on internal:testid=[data-testid="todo-item"s] >> nth=1 >> internal:role=textbox[nam
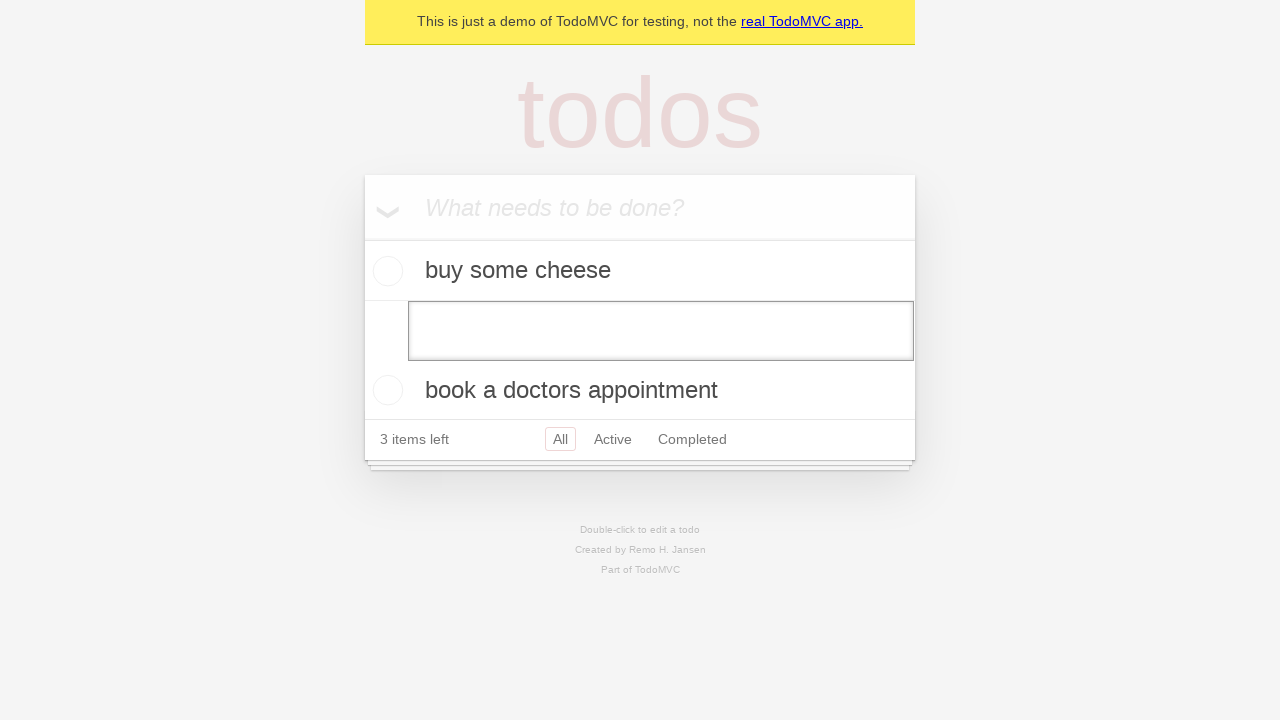

Pressed Enter to confirm empty text and remove the todo item on internal:testid=[data-testid="todo-item"s] >> nth=1 >> internal:role=textbox[nam
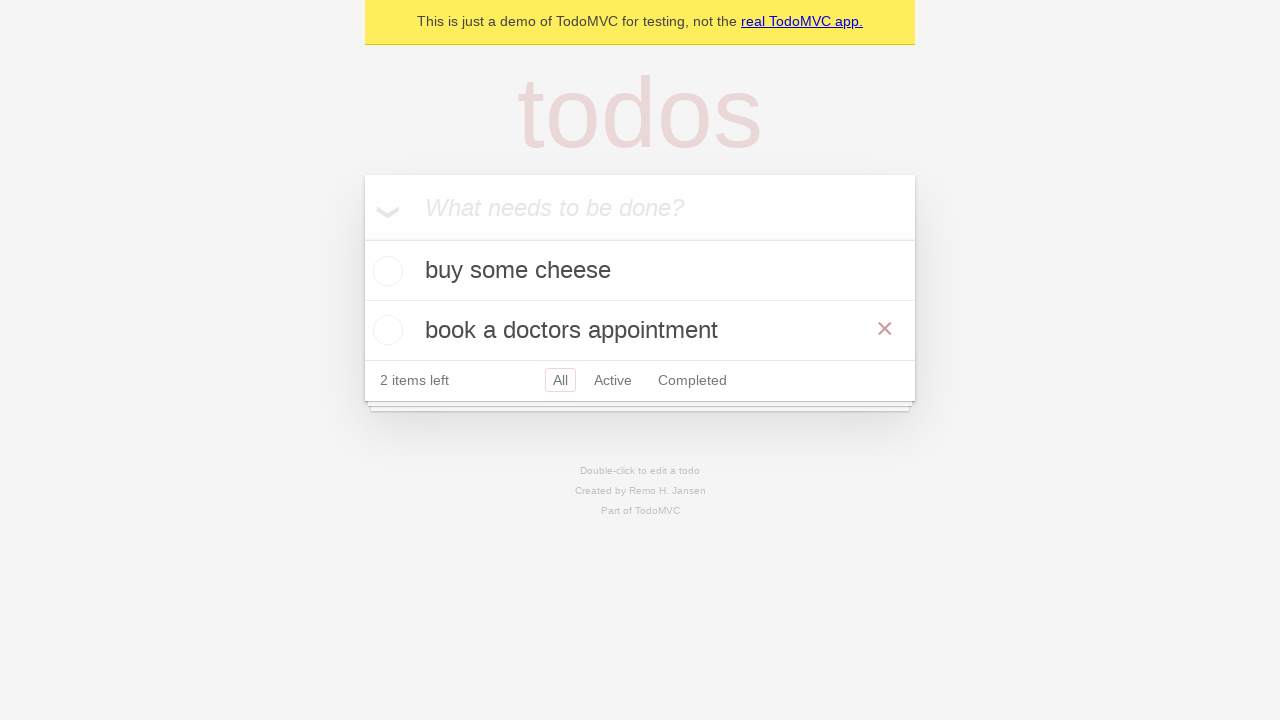

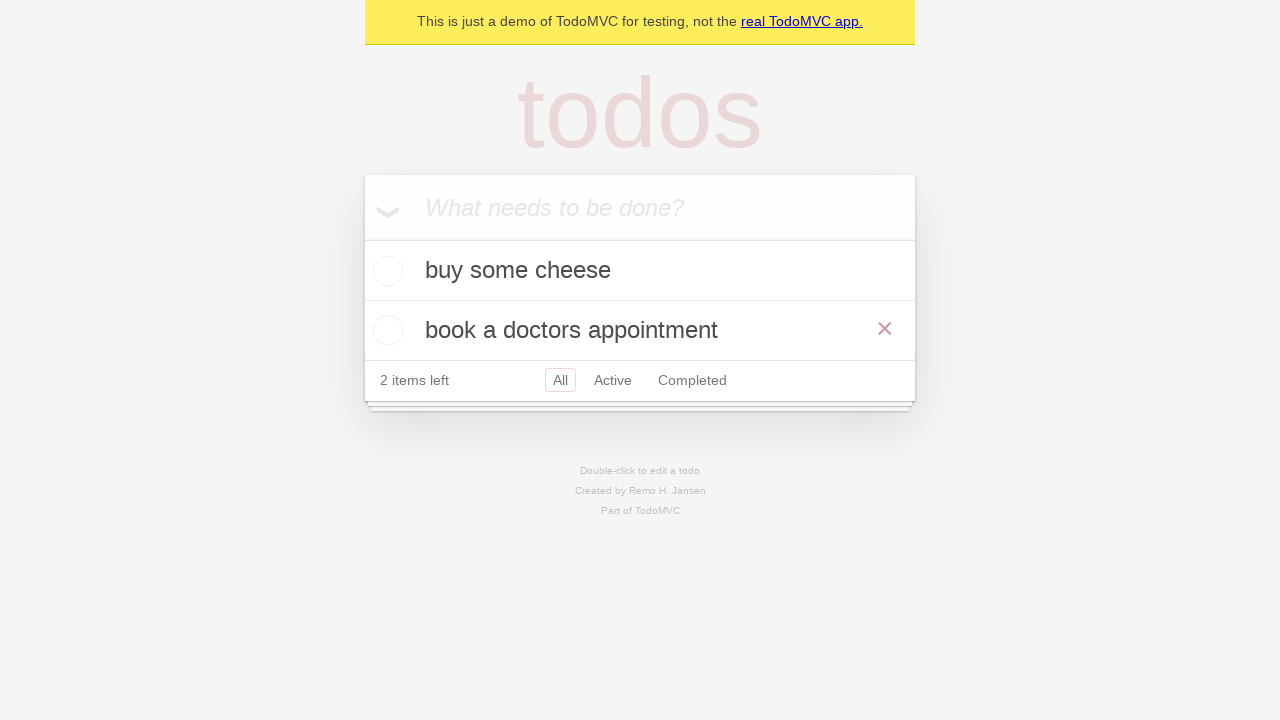